Runs the Octane JavaScript benchmark by clicking the run button and waiting for completion

Starting URL: http://chromium.github.io/octane/

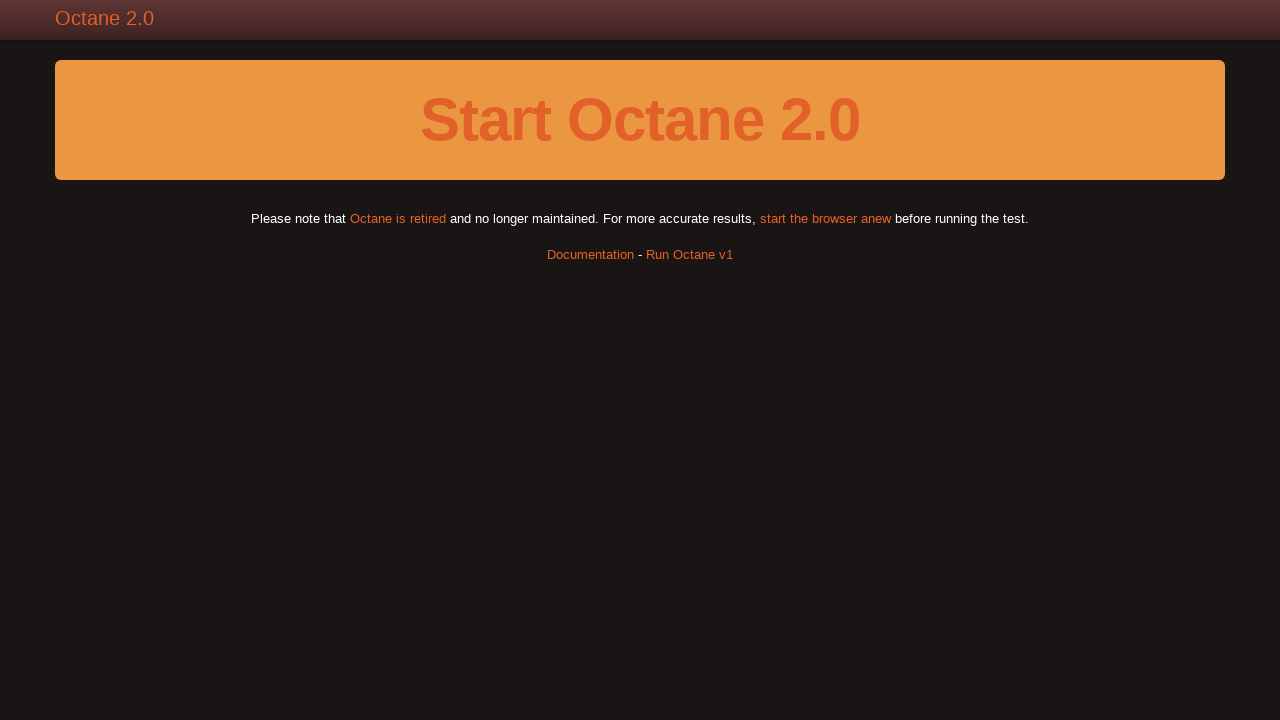

Clicked the run button to start Octane benchmark at (640, 120) on #run-octane
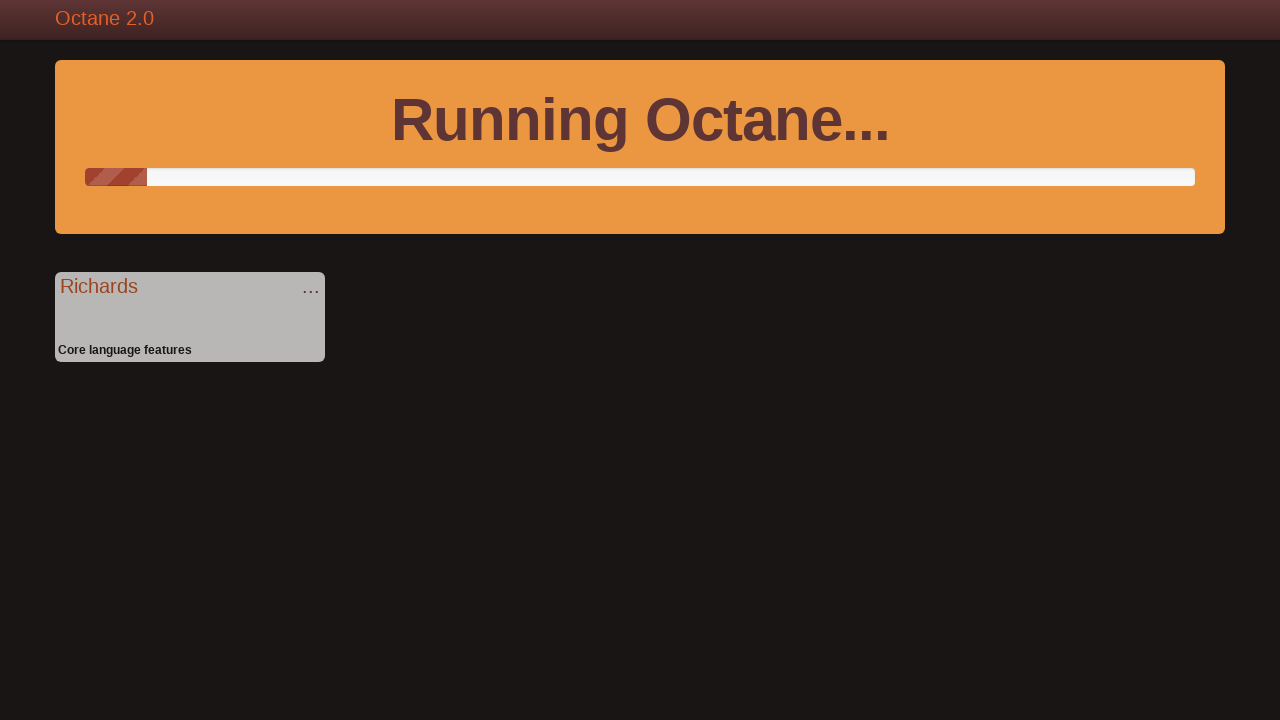

Octane benchmark completed and score is displayed
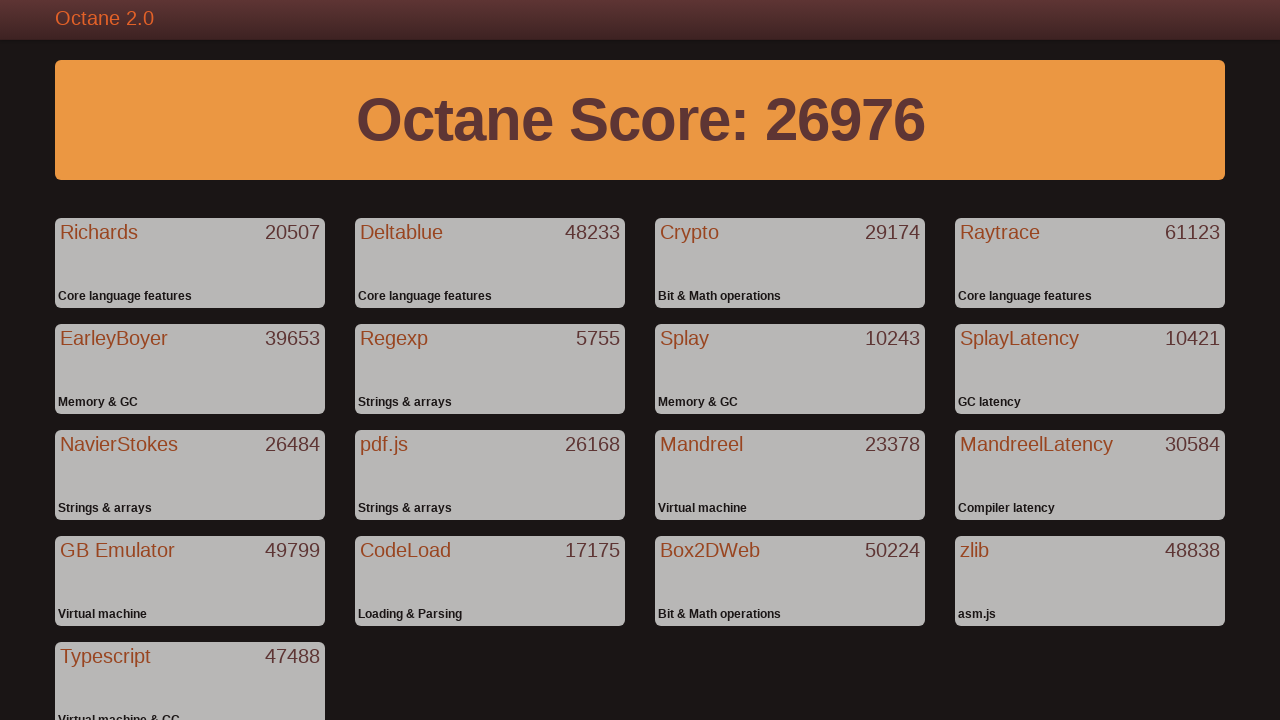

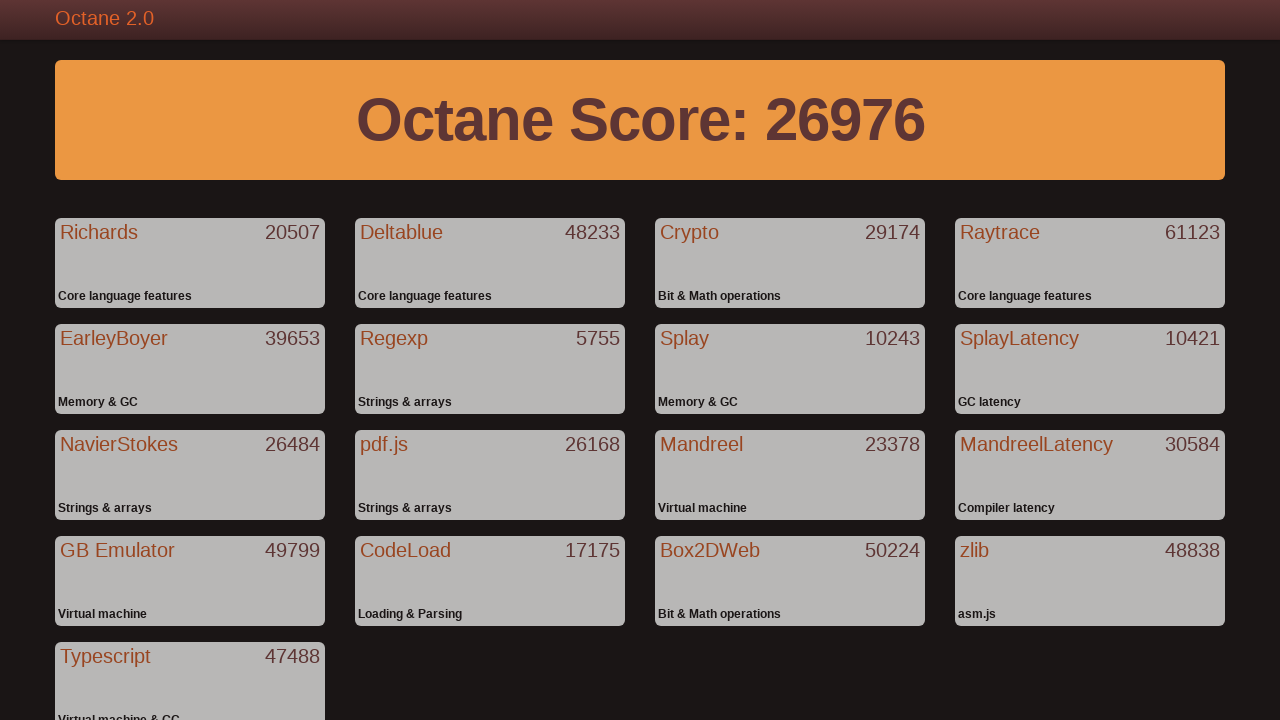